Tests input field behavior with arrow keys only (no initial value)

Starting URL: https://the-internet.herokuapp.com/inputs

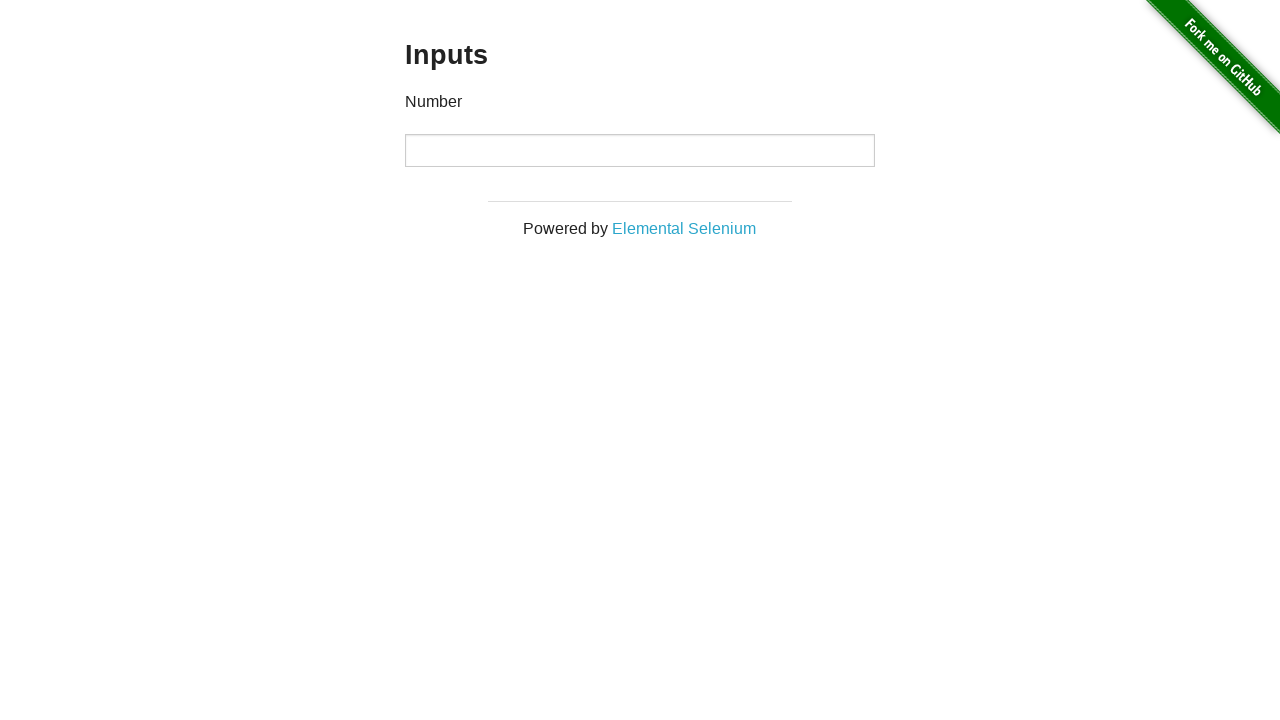

Input field located and ready
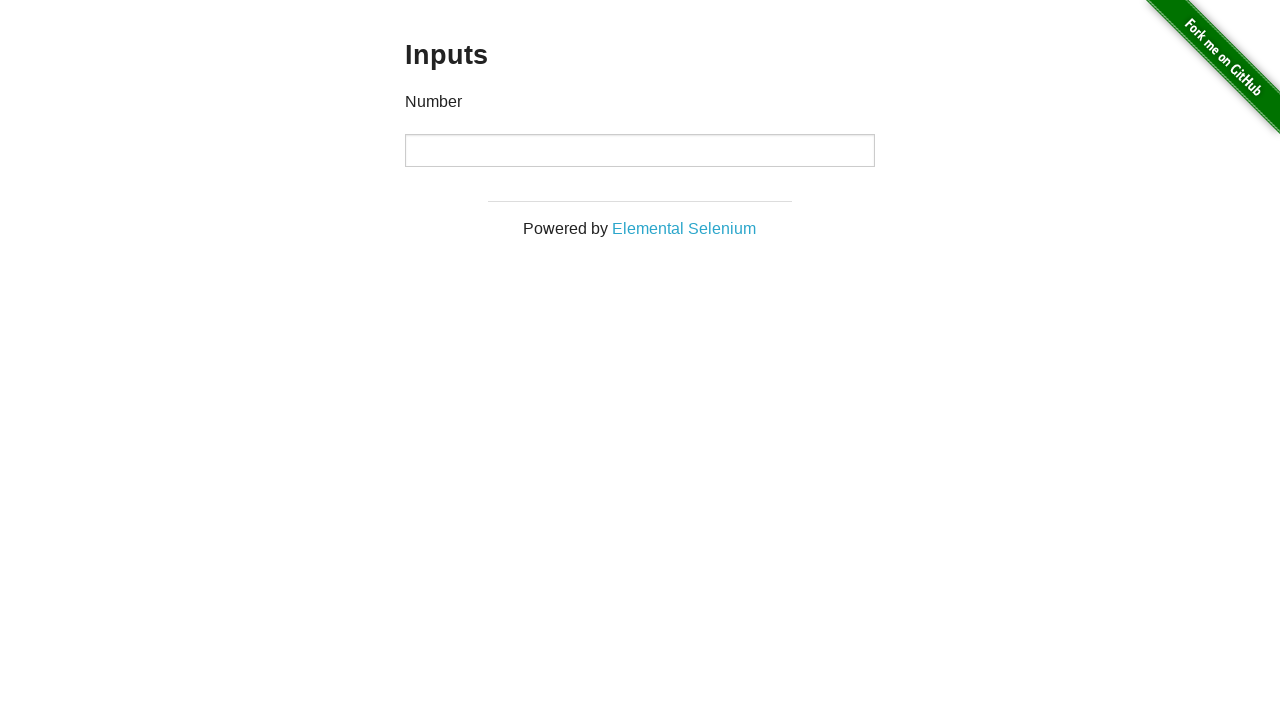

Clicked input field to focus at (640, 150) on xpath=//input
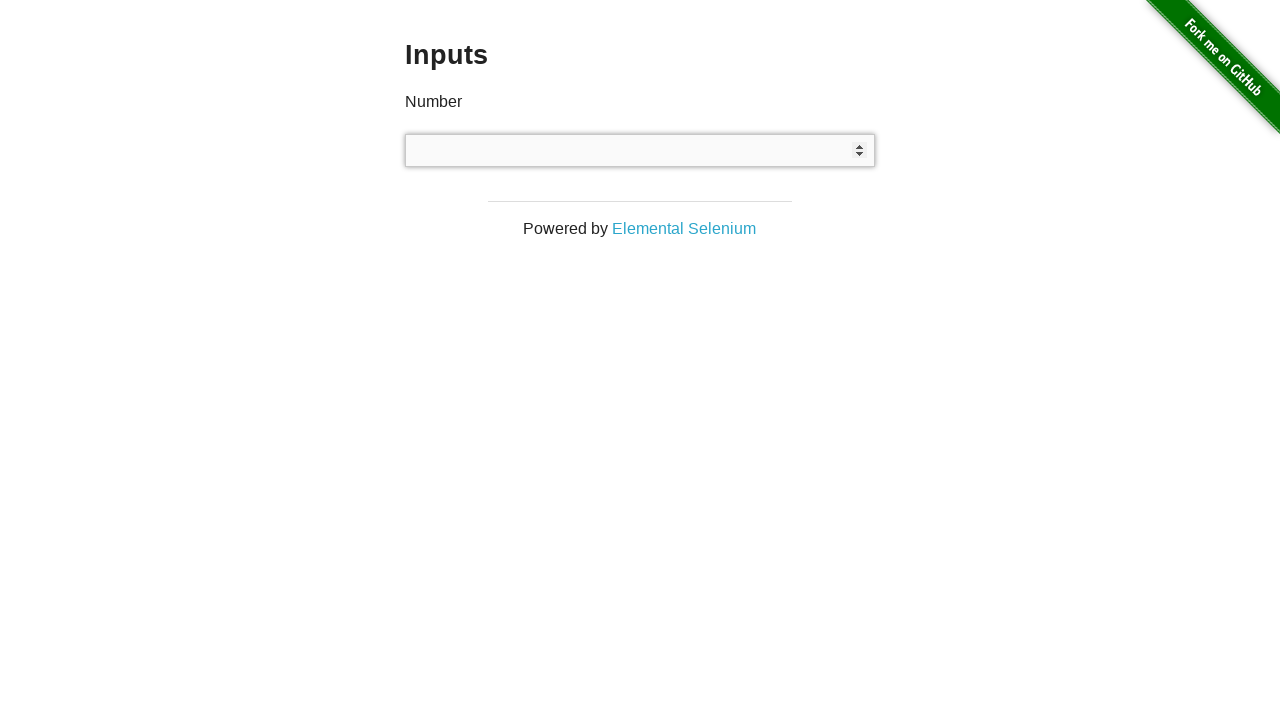

Pressed ArrowUp (press 1 of 4) on xpath=//input
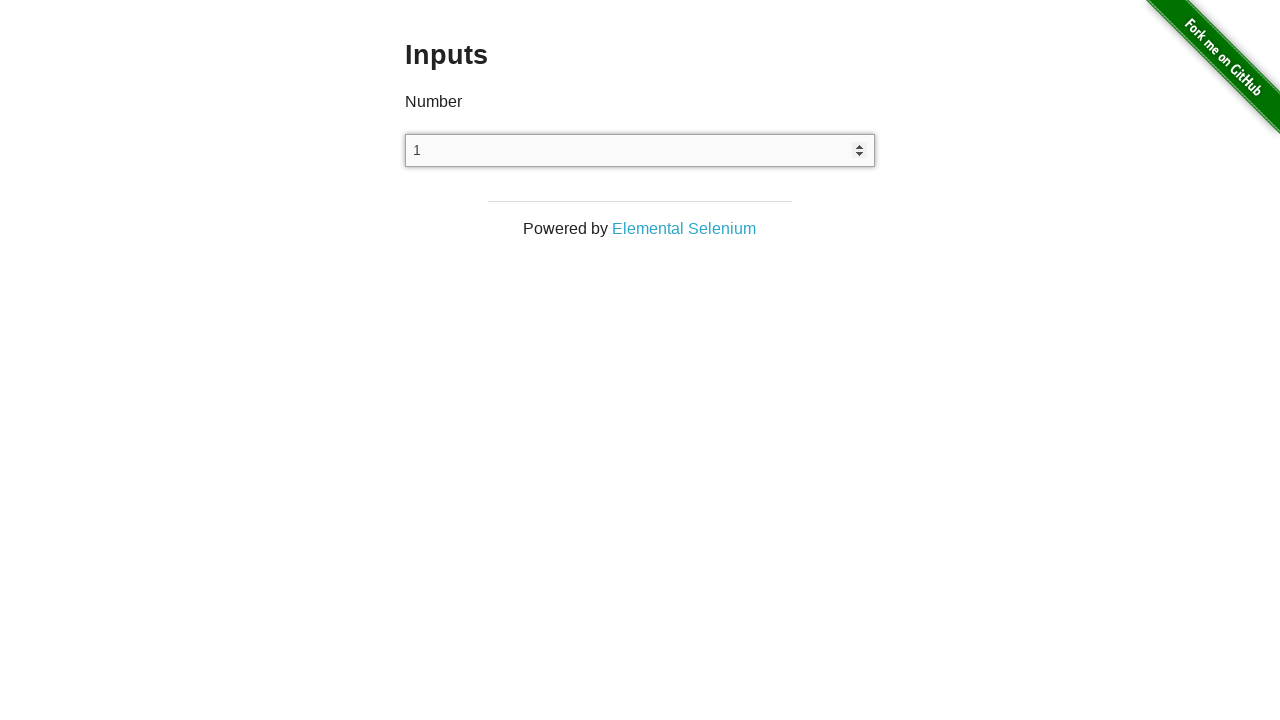

Pressed ArrowUp (press 2 of 4) on xpath=//input
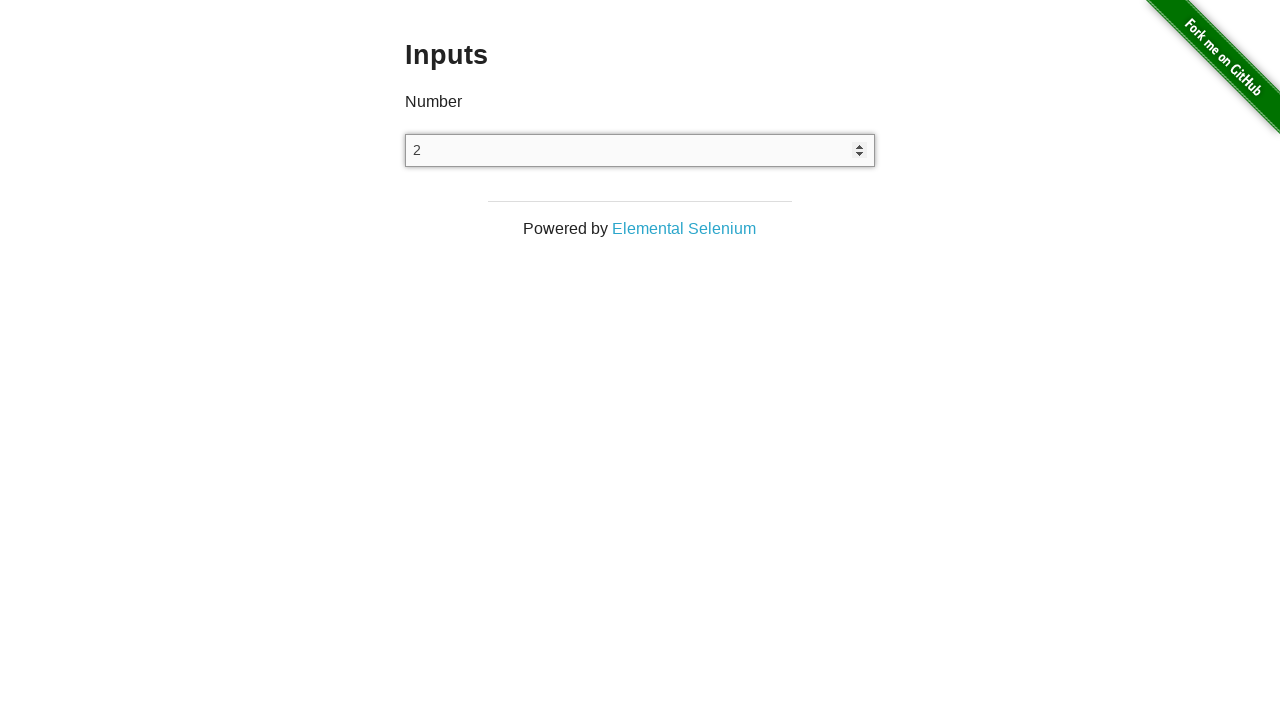

Pressed ArrowUp (press 3 of 4) on xpath=//input
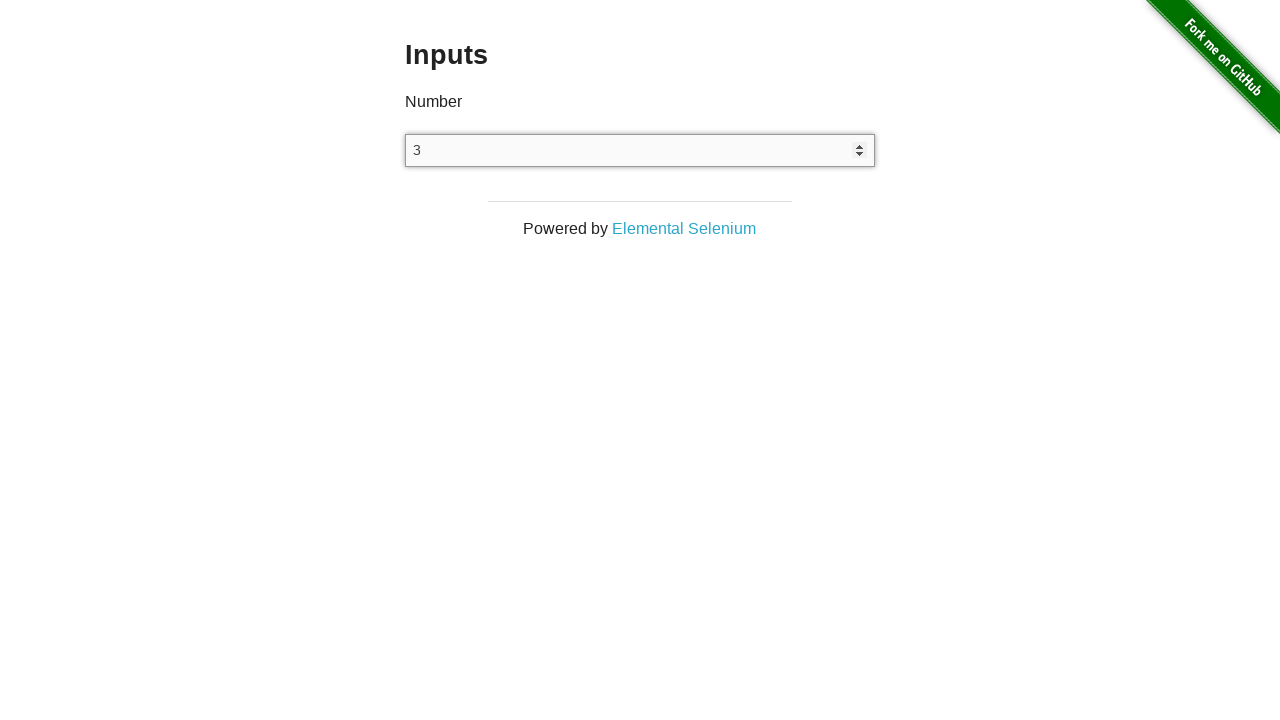

Pressed ArrowUp (press 4 of 4) on xpath=//input
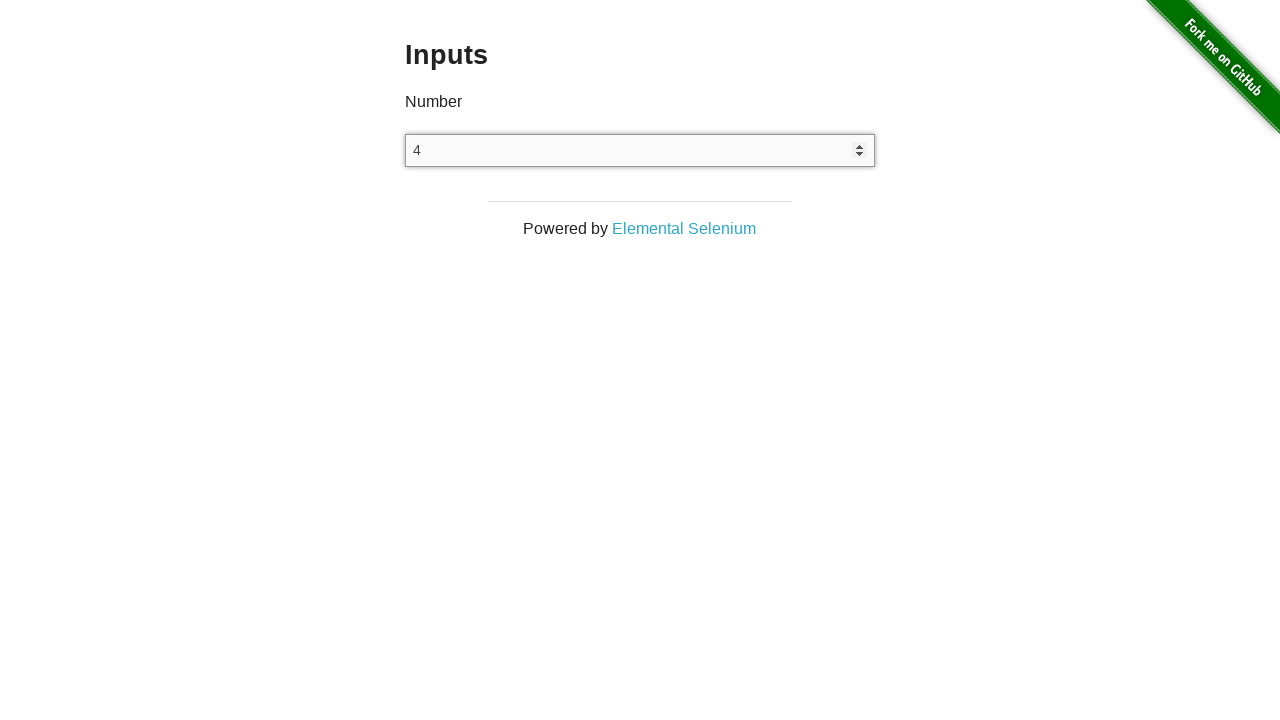

Pressed ArrowDown (press 1 of 1) on xpath=//input
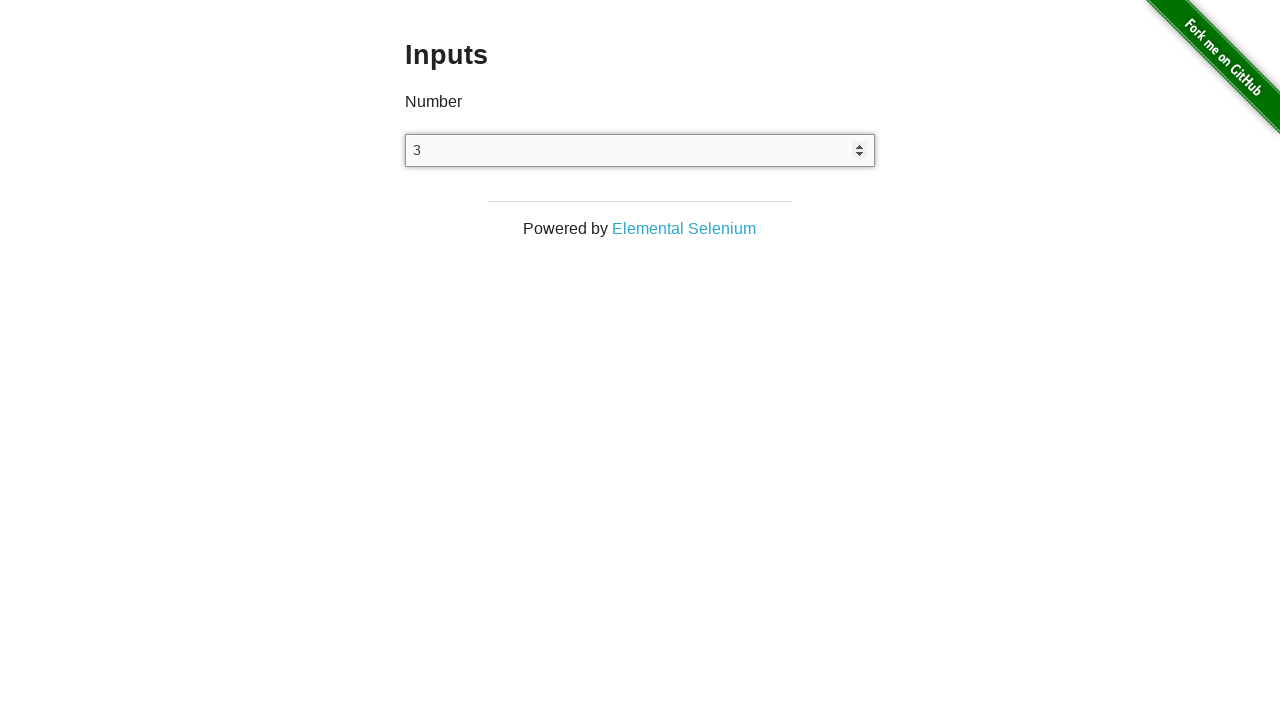

Waited 500ms to observe final result
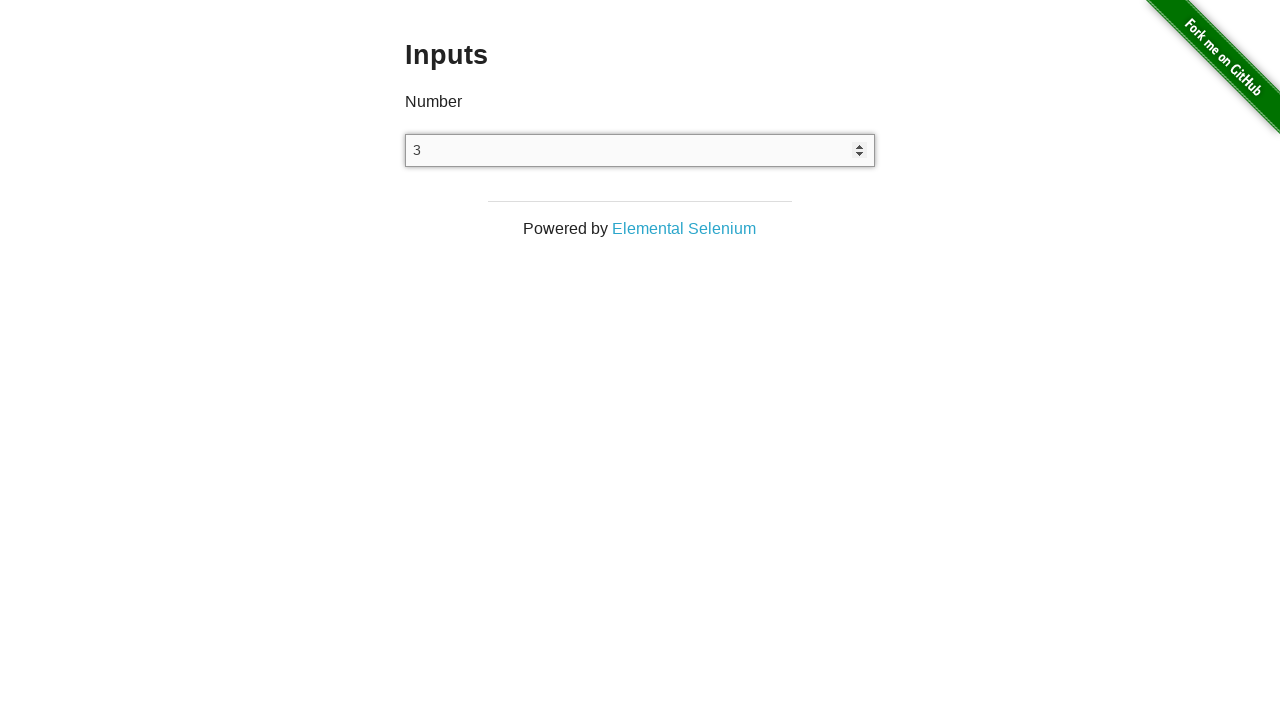

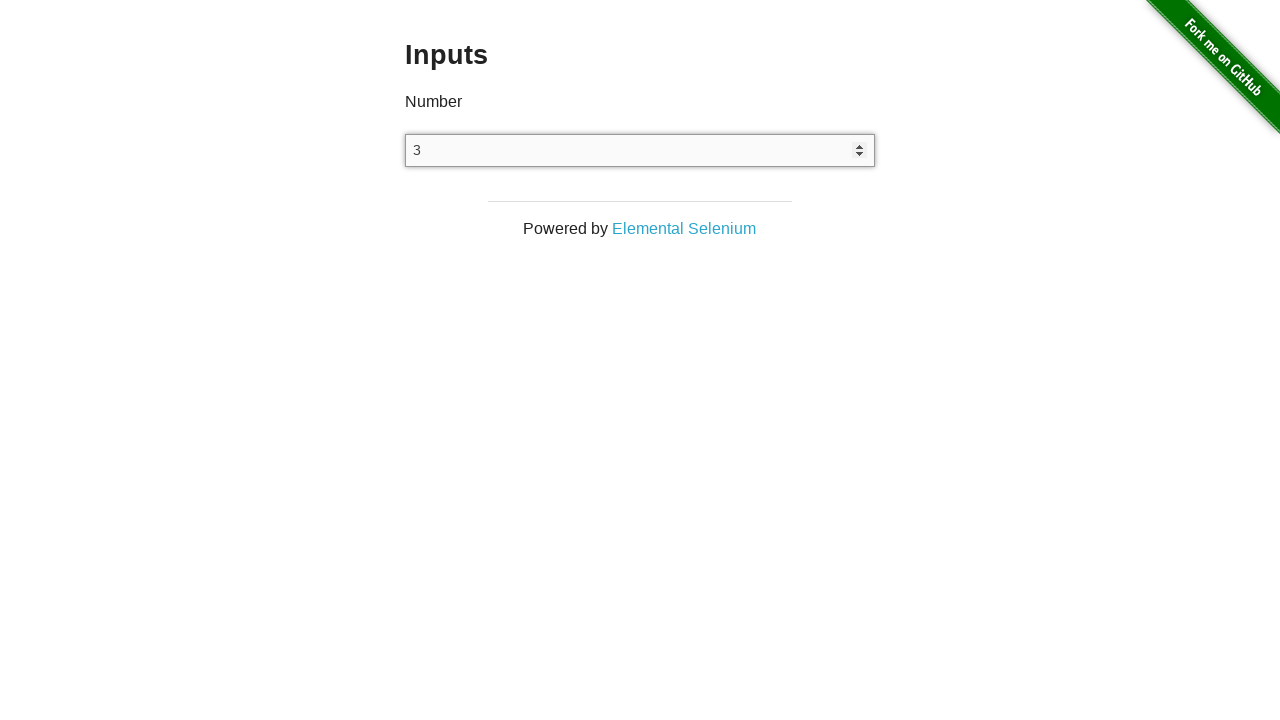